Tests filling the first name input field on a registration form page

Starting URL: https://awesomeqa.com/ui/index.php?route=account/register

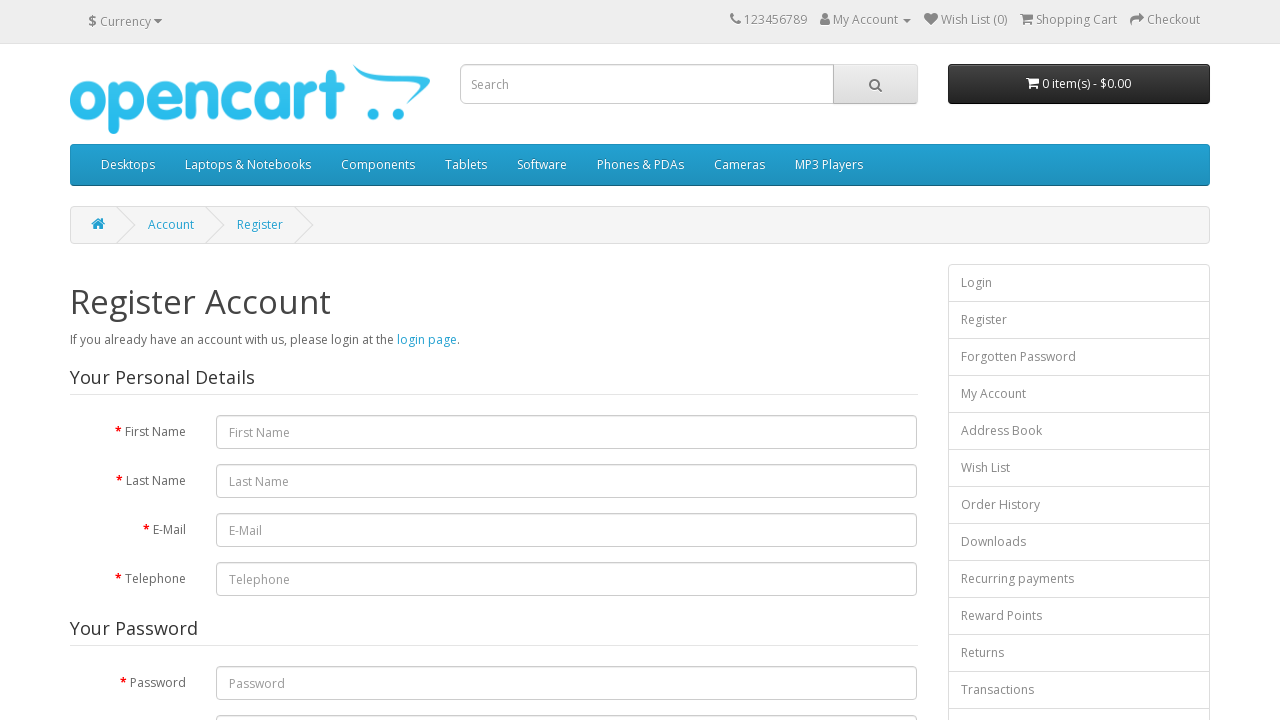

Filled first name input field with 'Hello' on input[name='firstname']
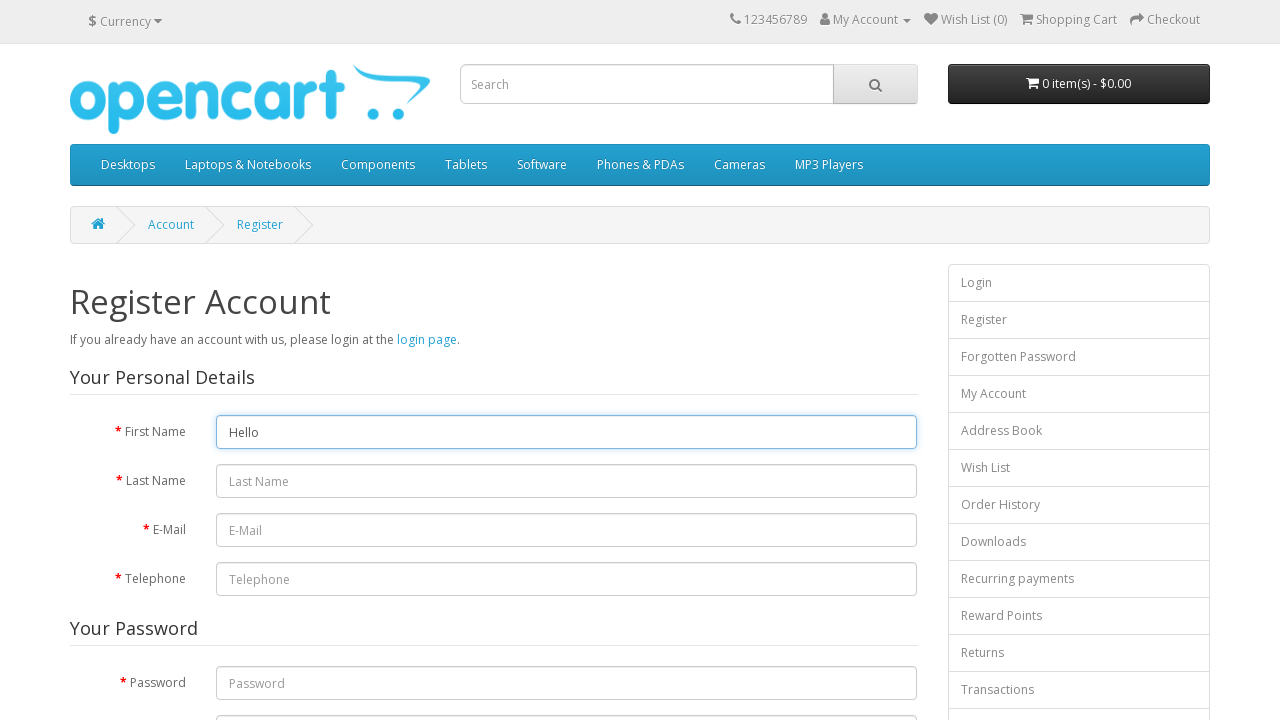

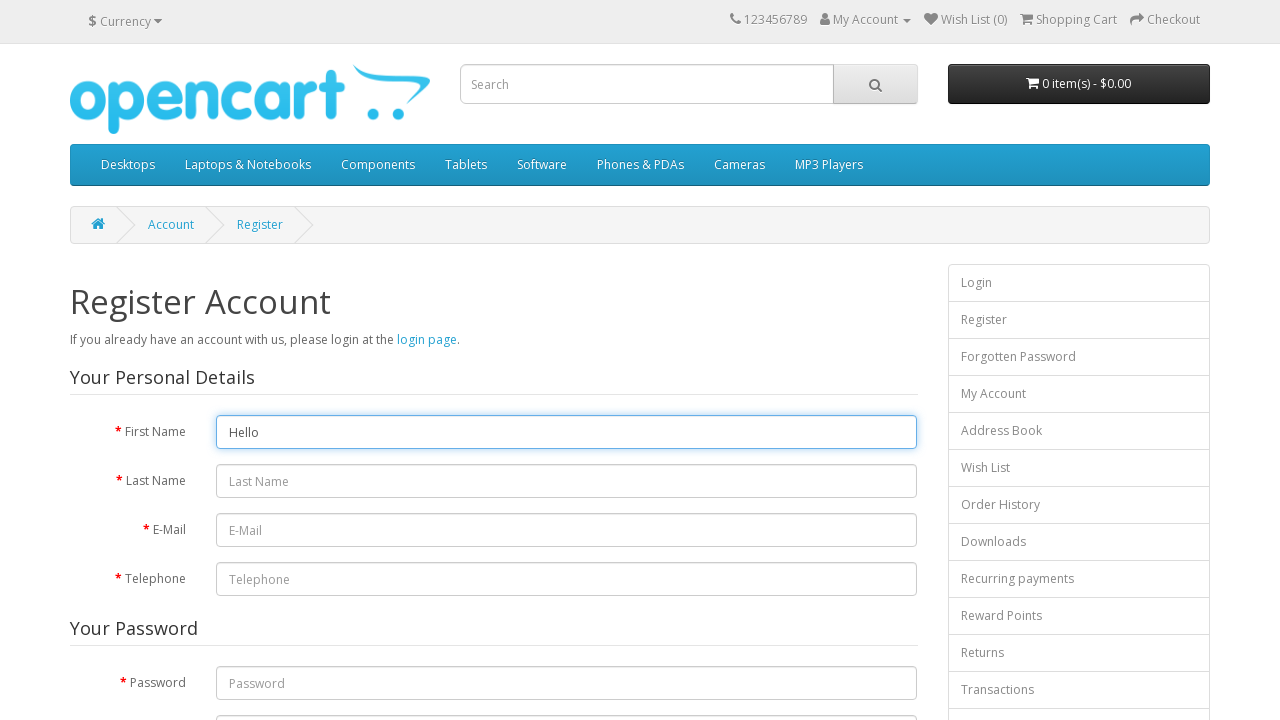